Navigates to the OrangeHRM demo page and verifies that the logo image element is present and has a source attribute

Starting URL: http://alchemy.hguy.co/orangehrm

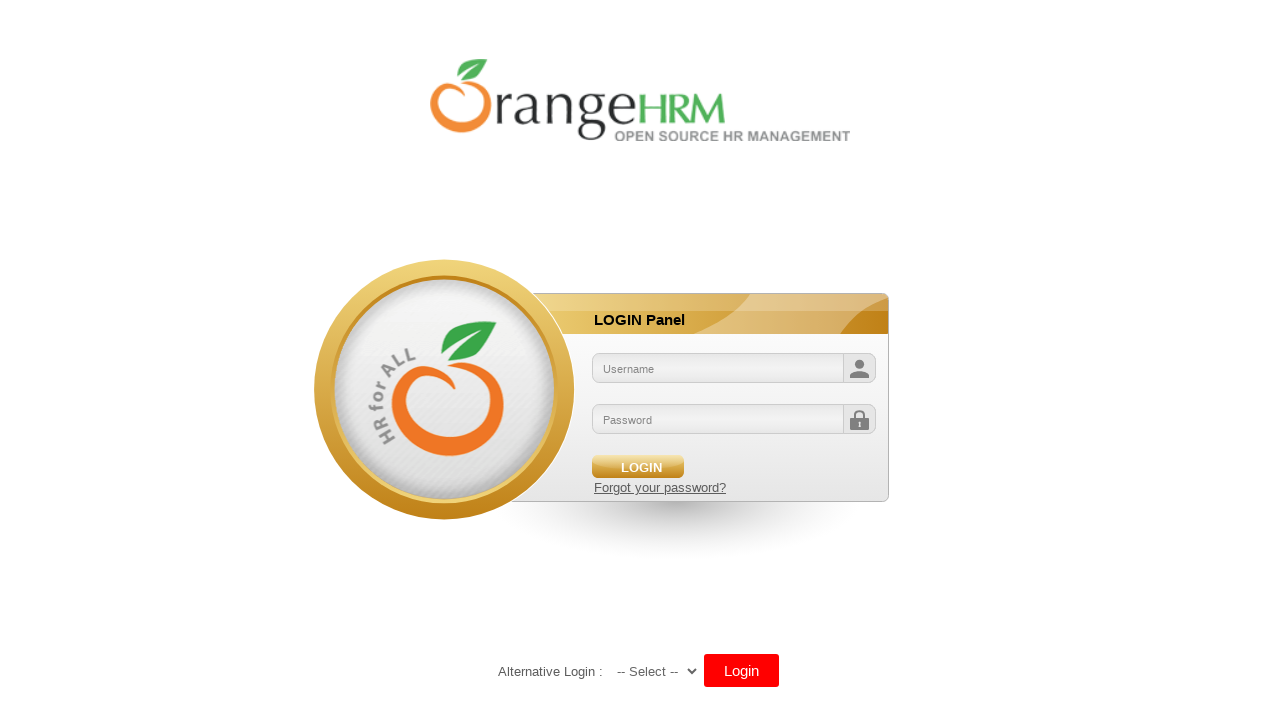

Navigated to OrangeHRM demo page at http://alchemy.hguy.co/orangehrm
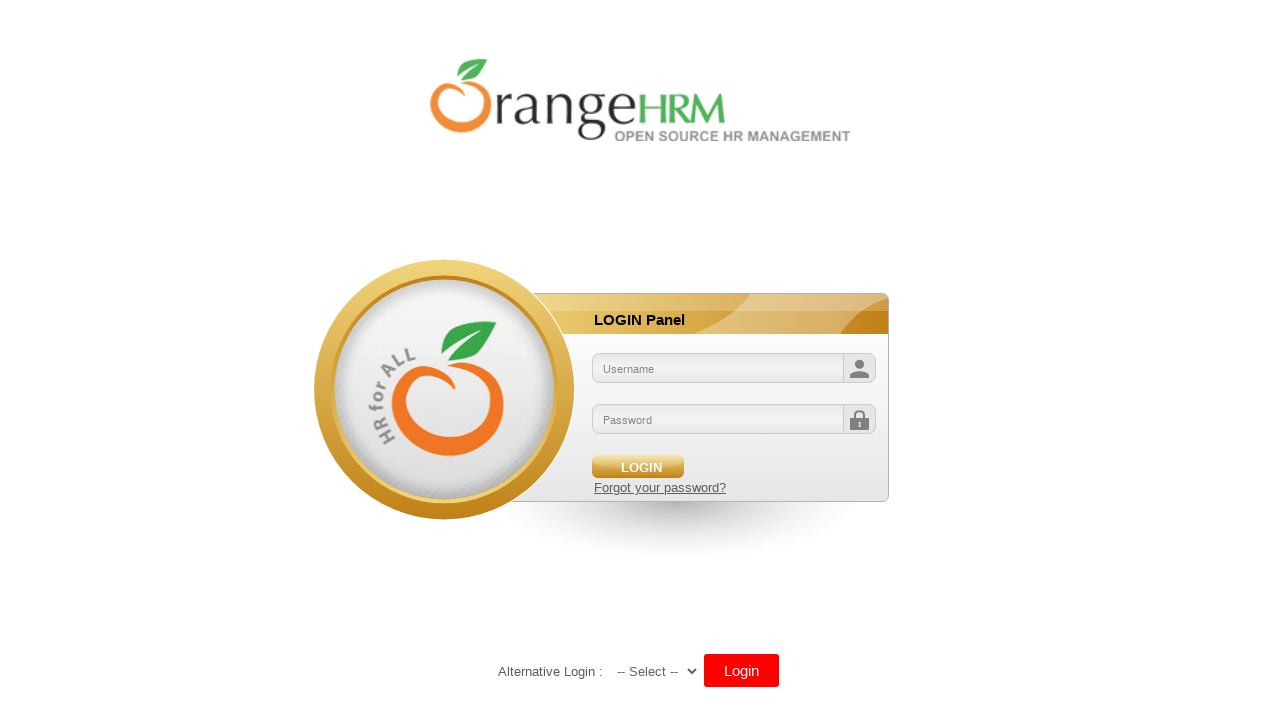

Logo image element loaded and is present on the page
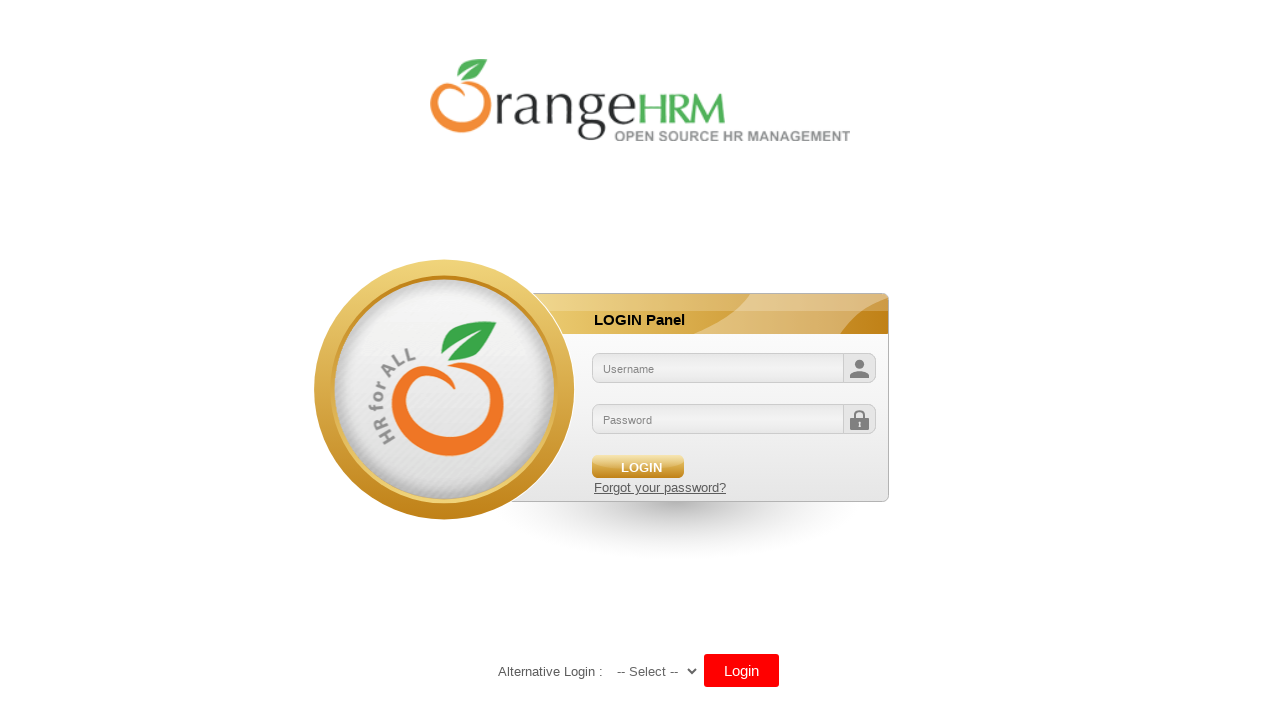

Retrieved logo src attribute: /orangehrm/symfony/web/webres_5d69118beeec64.10301452/themes/default/images/login/logo.png
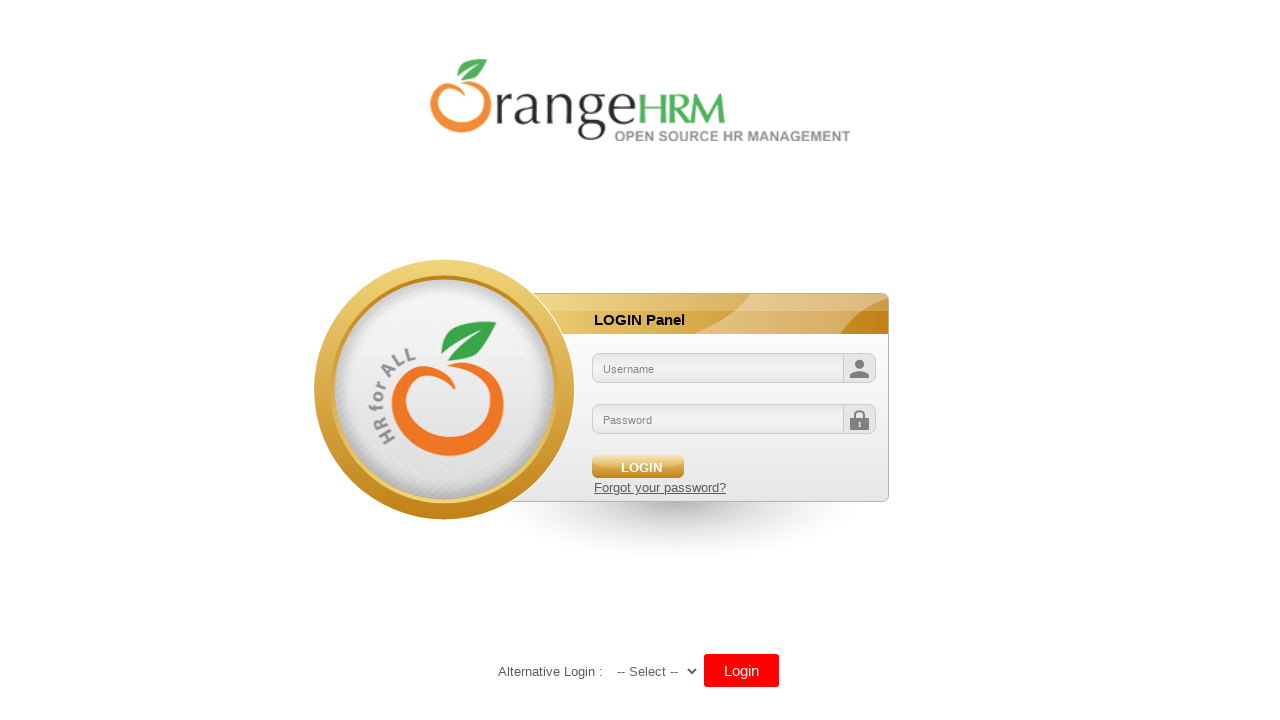

Verified that logo has a valid src attribute
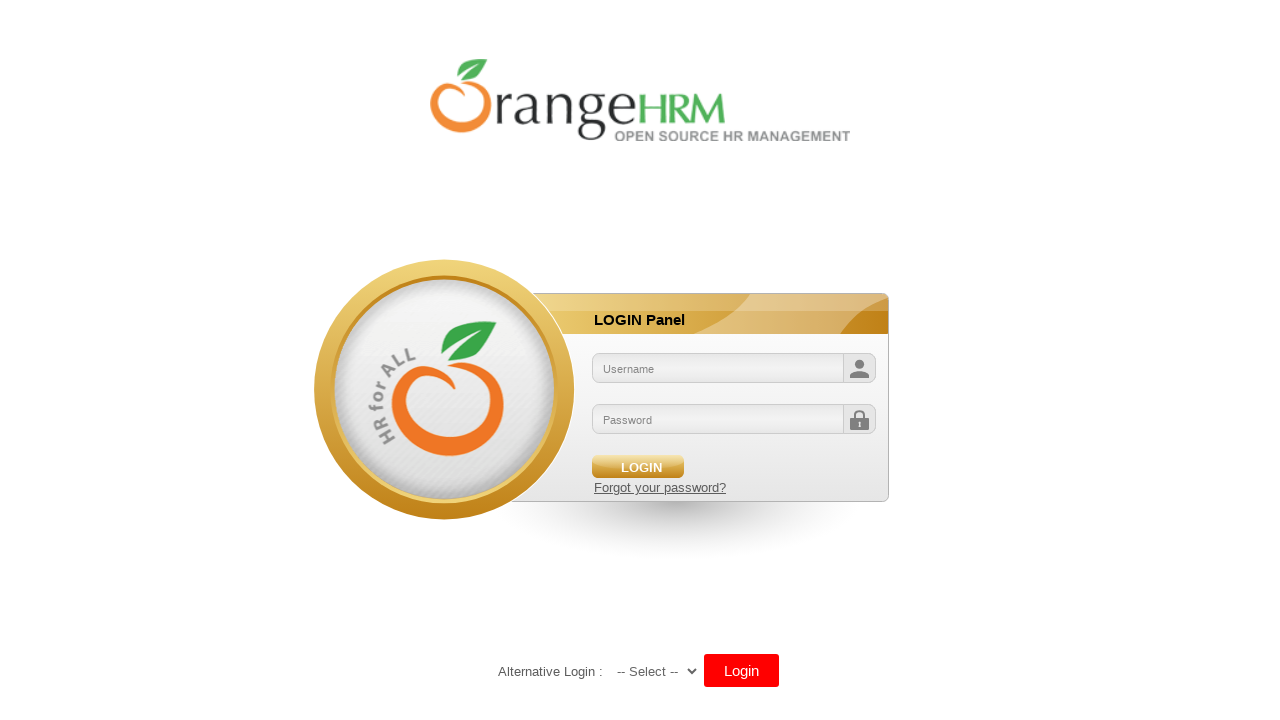

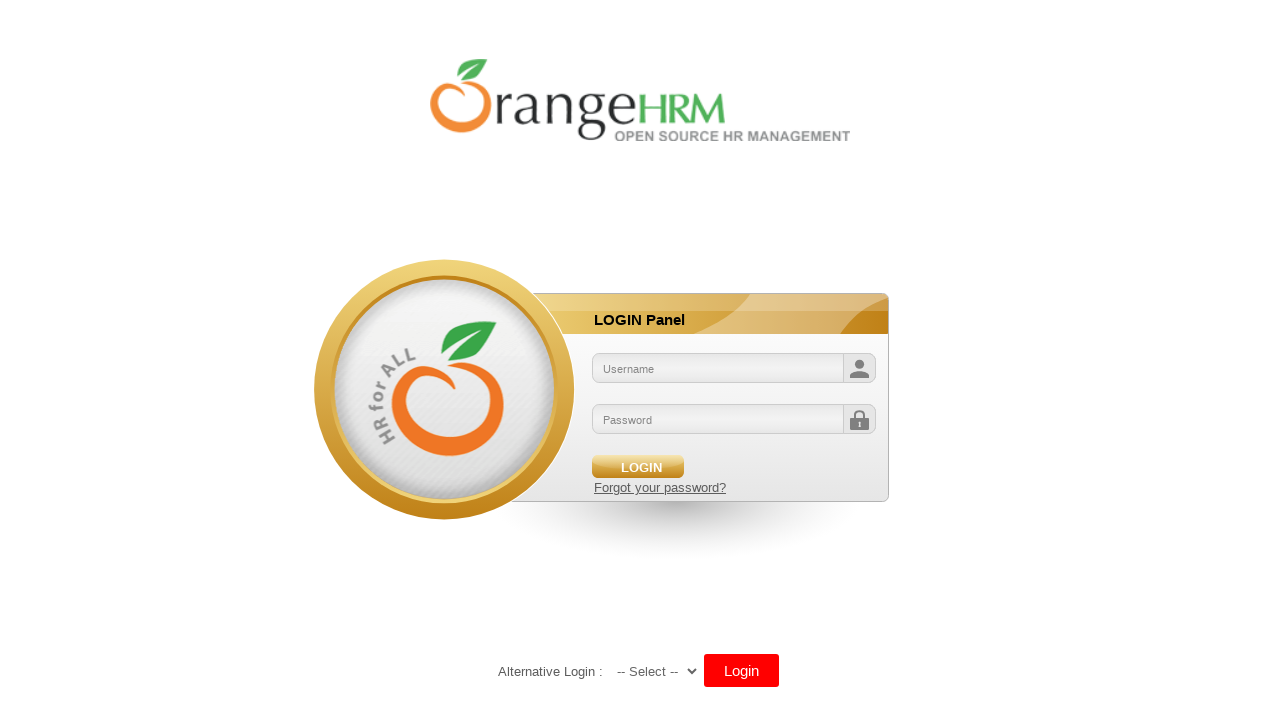